Tests popup and notification handling by navigating through the UI to trigger a notification button

Starting URL: https://demoapps.qspiders.com/

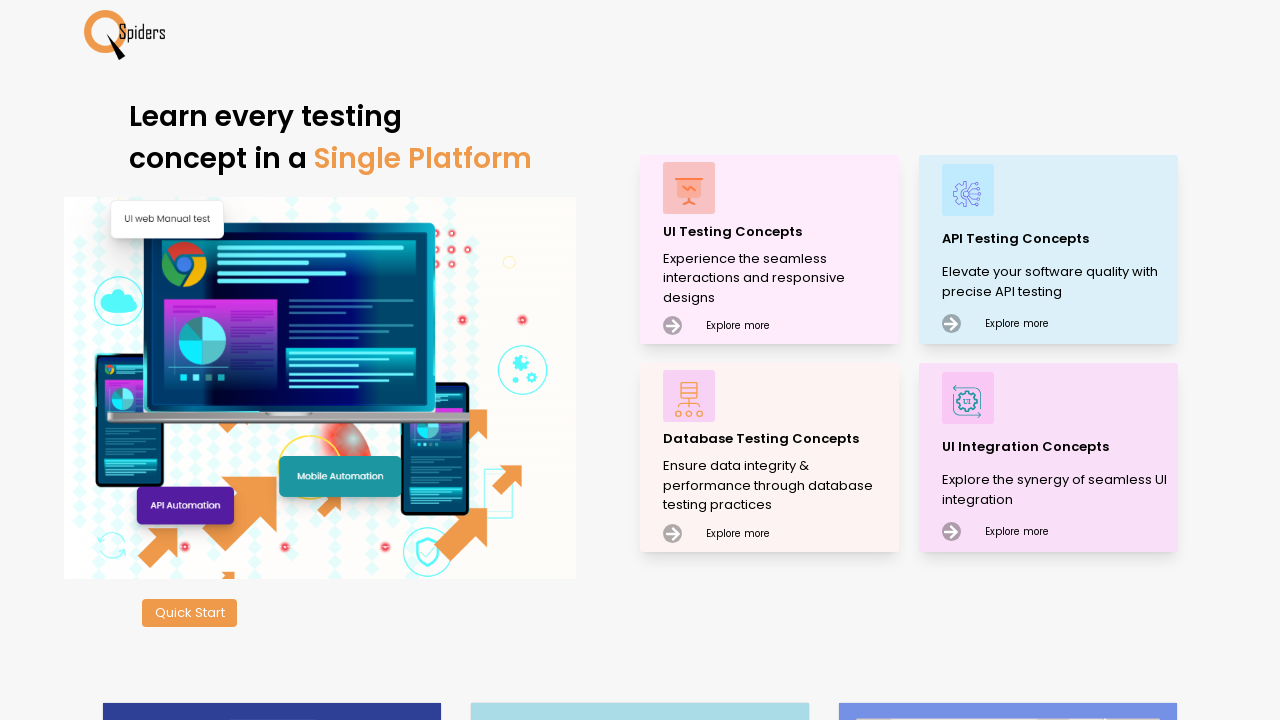

Clicked 'Explore more' button at (721, 323) on xpath=(//div[.='Explore more'])[1]
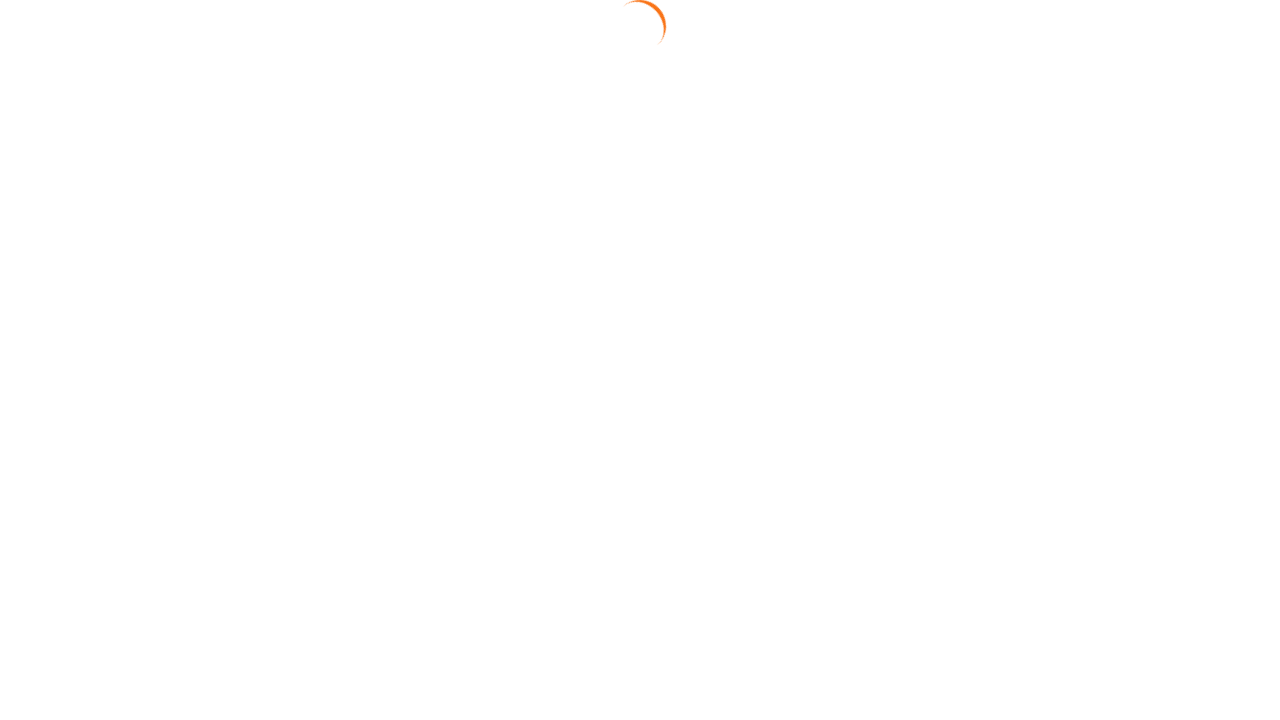

Clicked 'Popups' section at (42, 520) on xpath=//section[.='Popups']
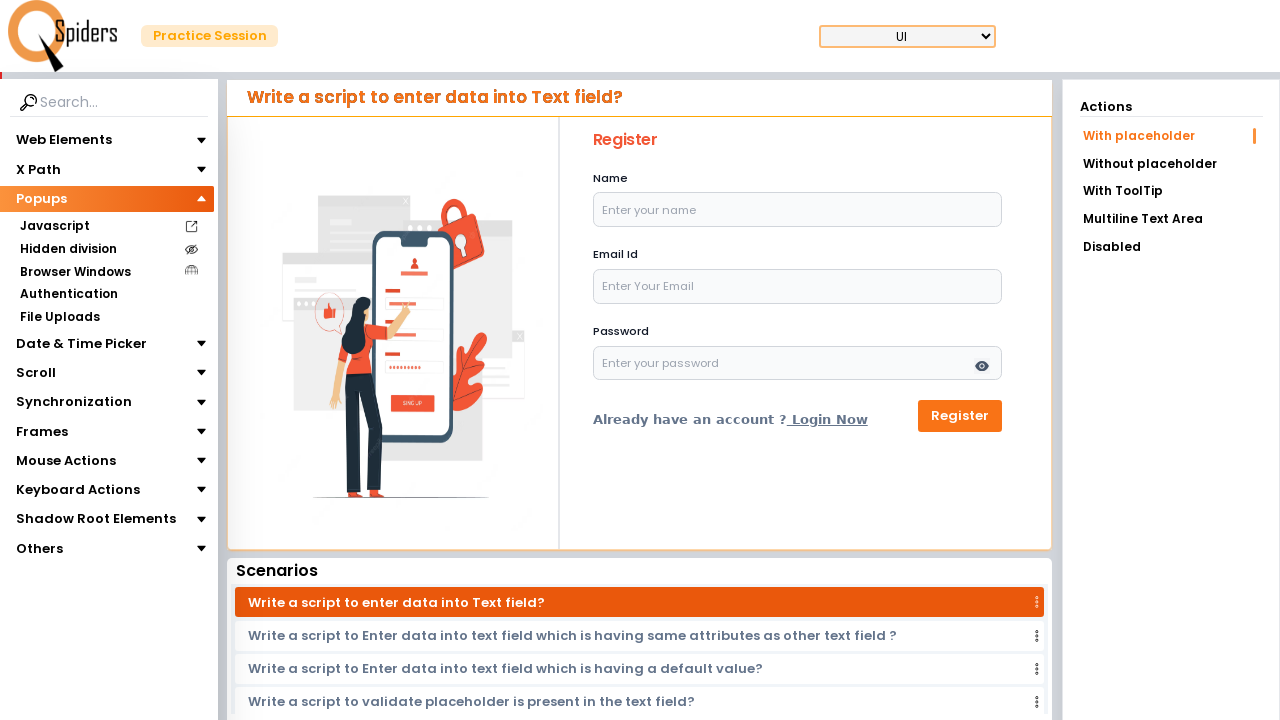

Clicked 'Notifications' section at (62, 340) on xpath=//section[.='Notifications']
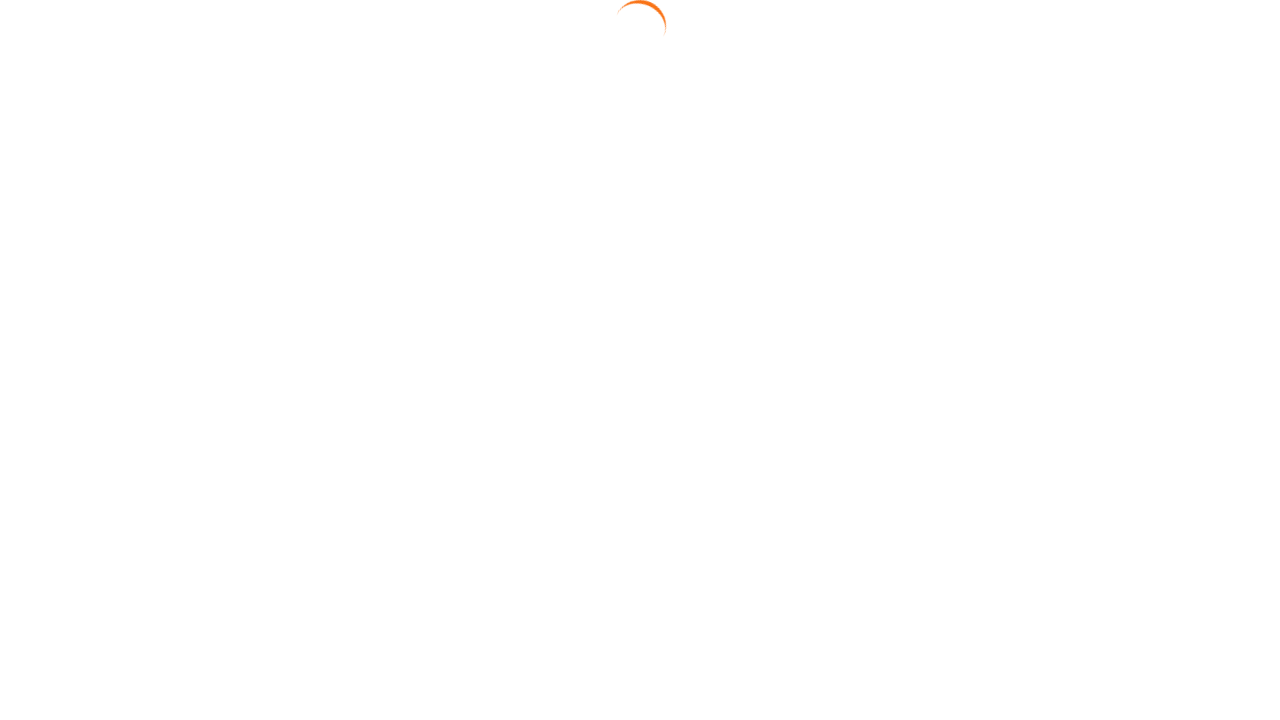

Clicked 'Notification' button to trigger notification at (644, 276) on xpath=//button[.='Notification']
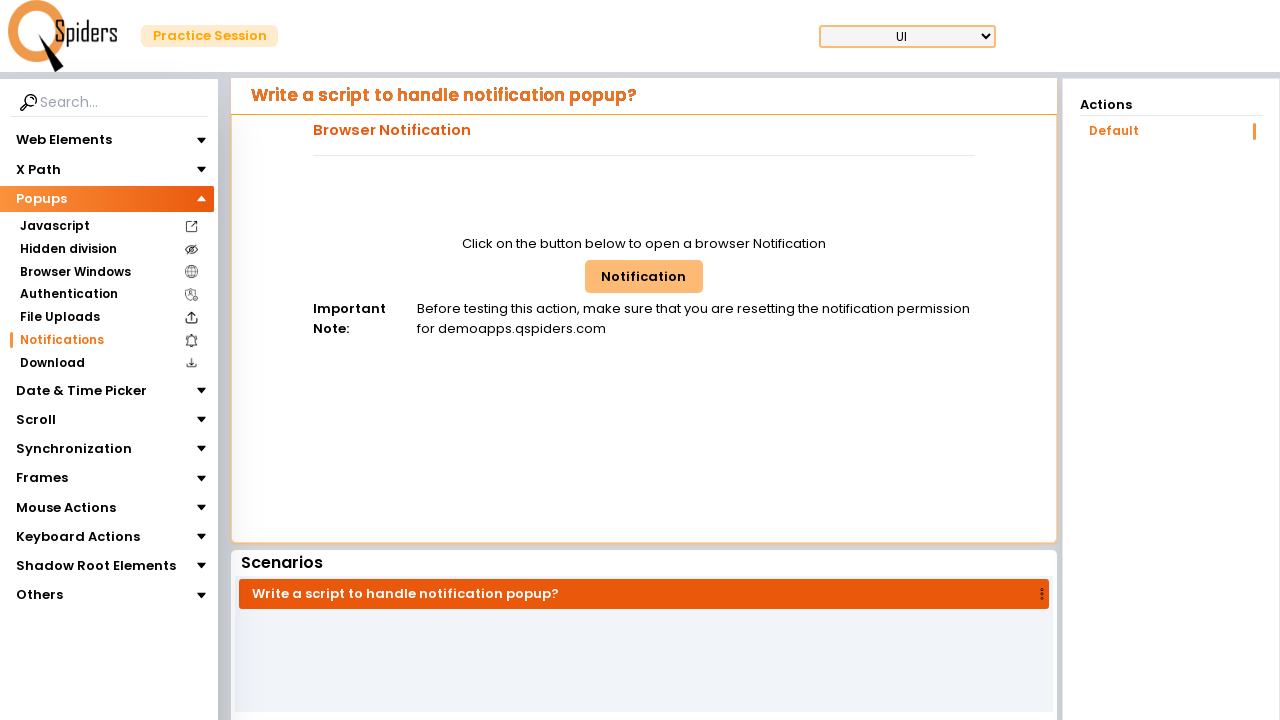

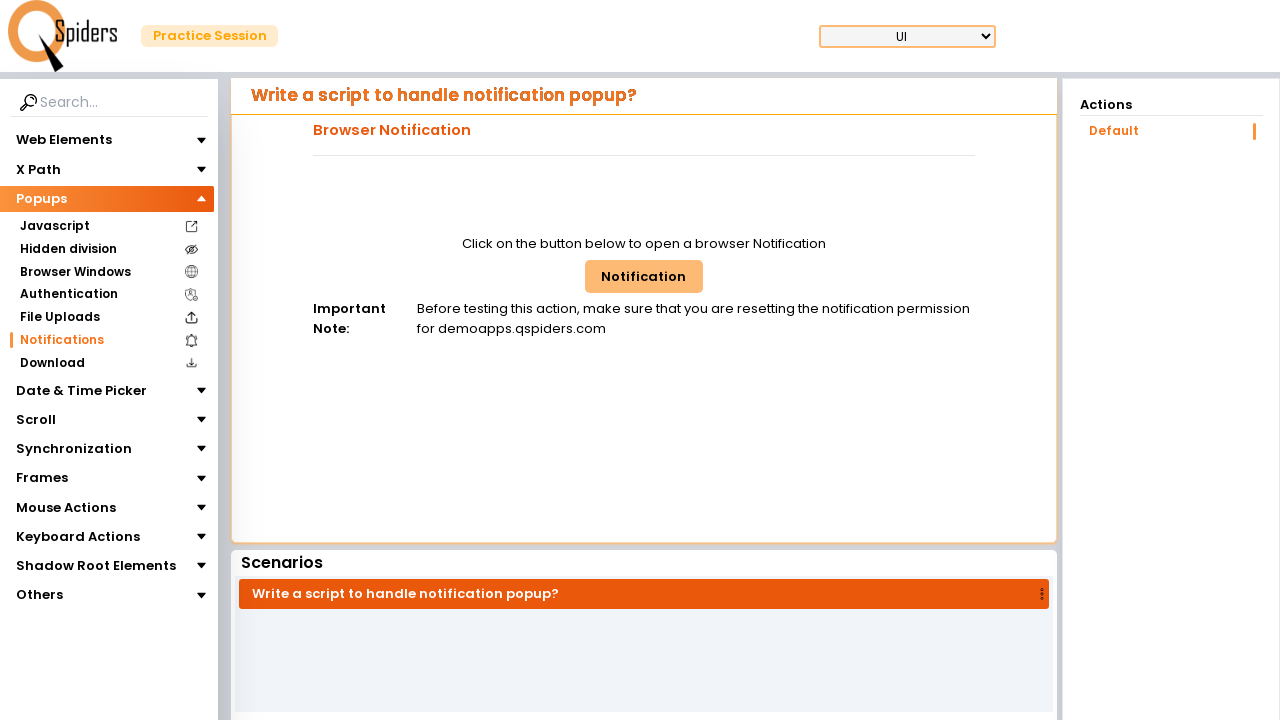